Tests custom jQuery UI dropdown functionality by selecting different numeric values (5, 10, 19) from a custom select menu and verifying the selection is displayed correctly after each selection and page refresh.

Starting URL: https://jqueryui.com/resources/demos/selectmenu/default.html

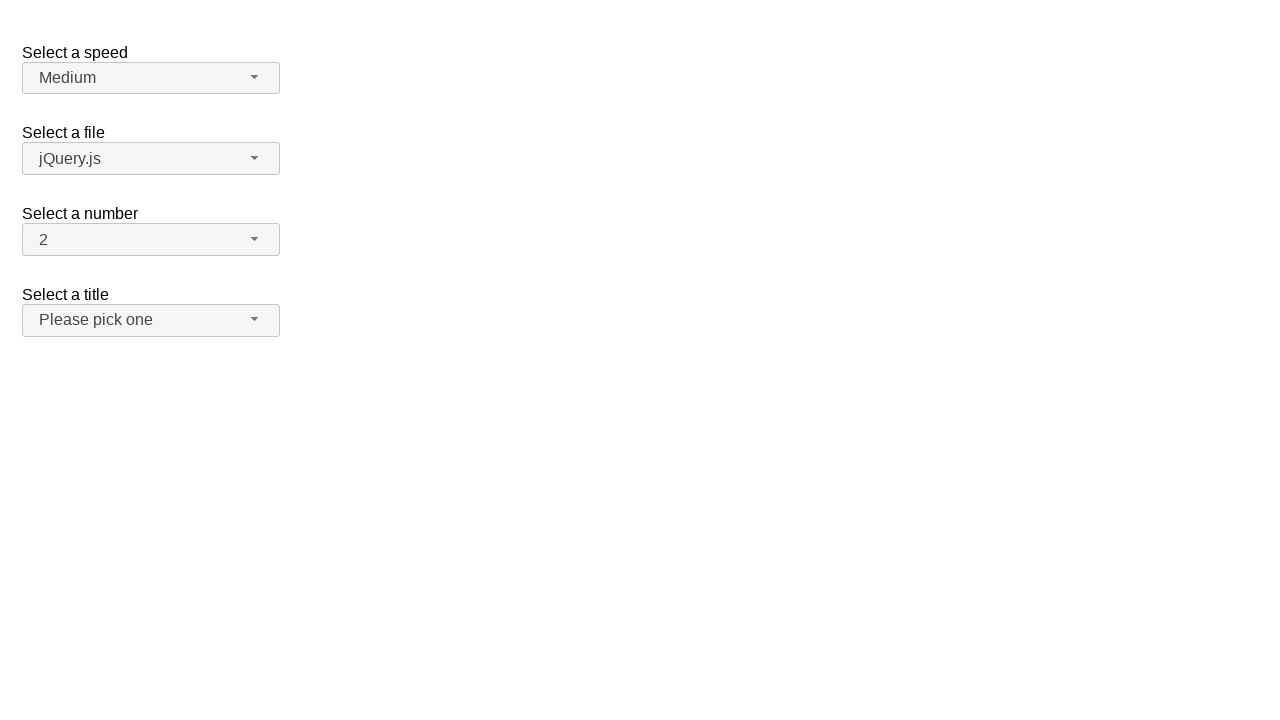

Clicked custom dropdown button to open menu at (151, 240) on span#number-button
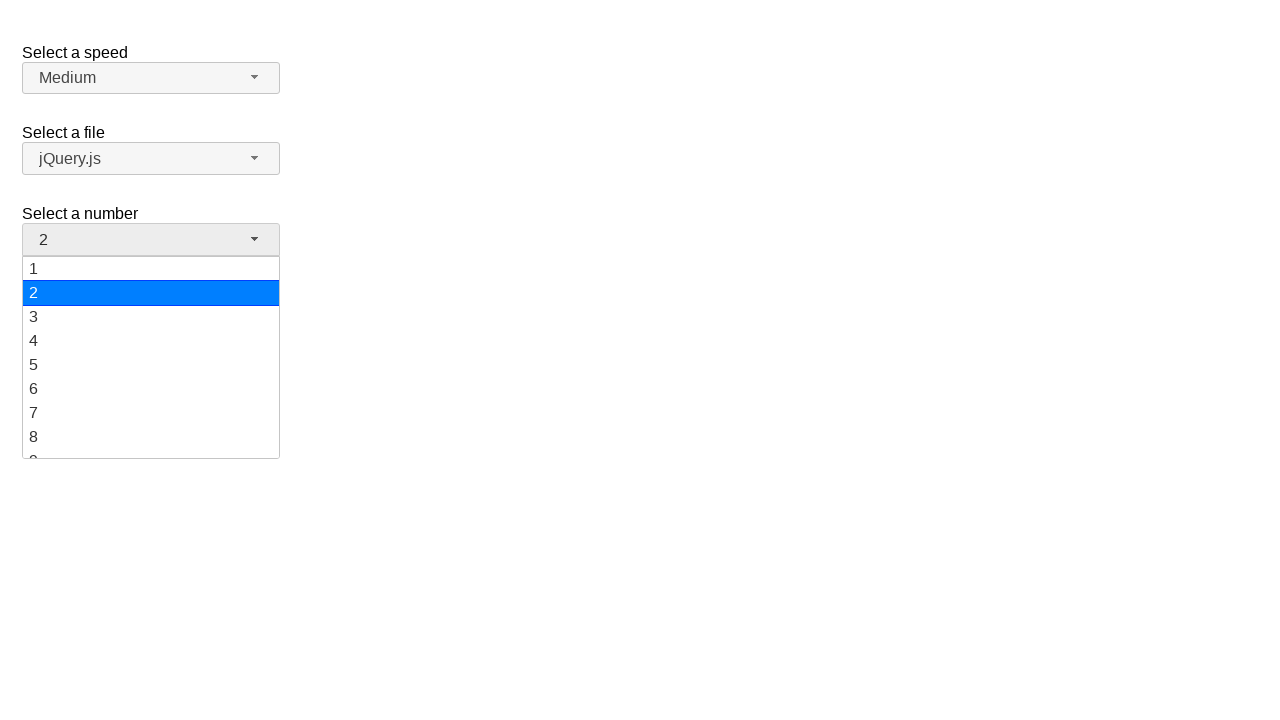

Waited for dropdown menu items to load
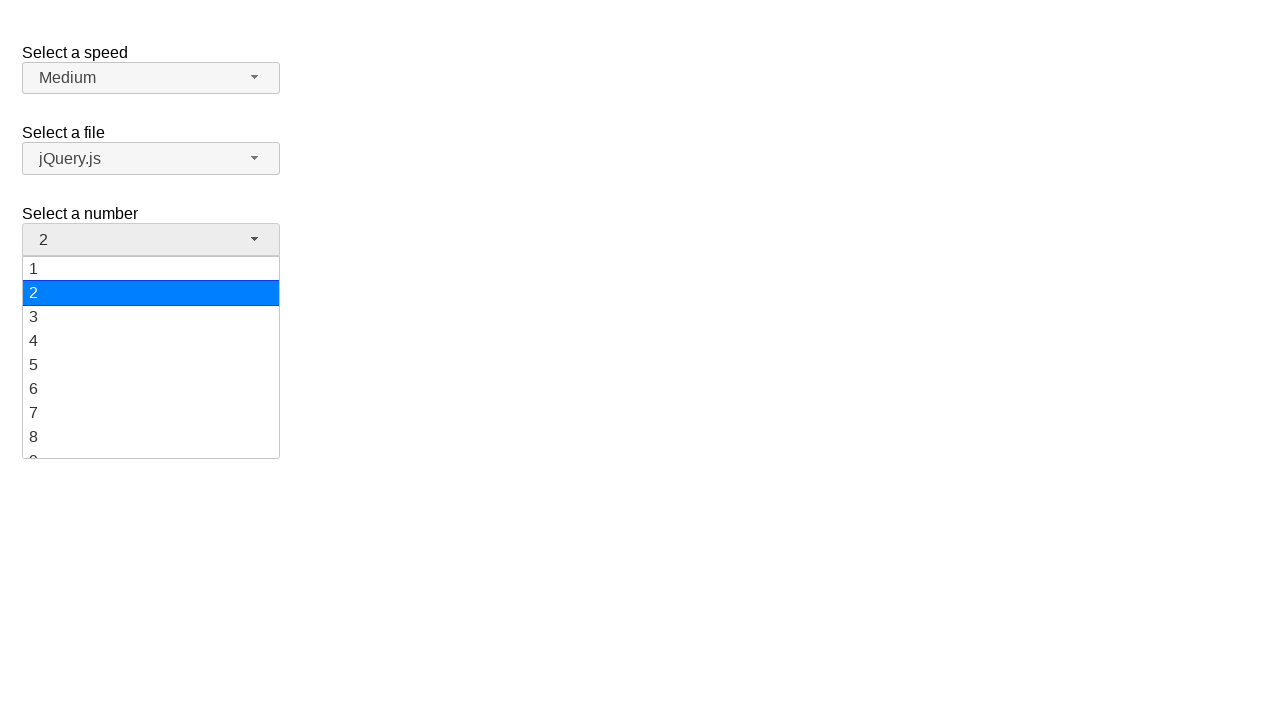

Selected value '5' from dropdown menu at (151, 365) on ul#number-menu>li>div:has-text('5')
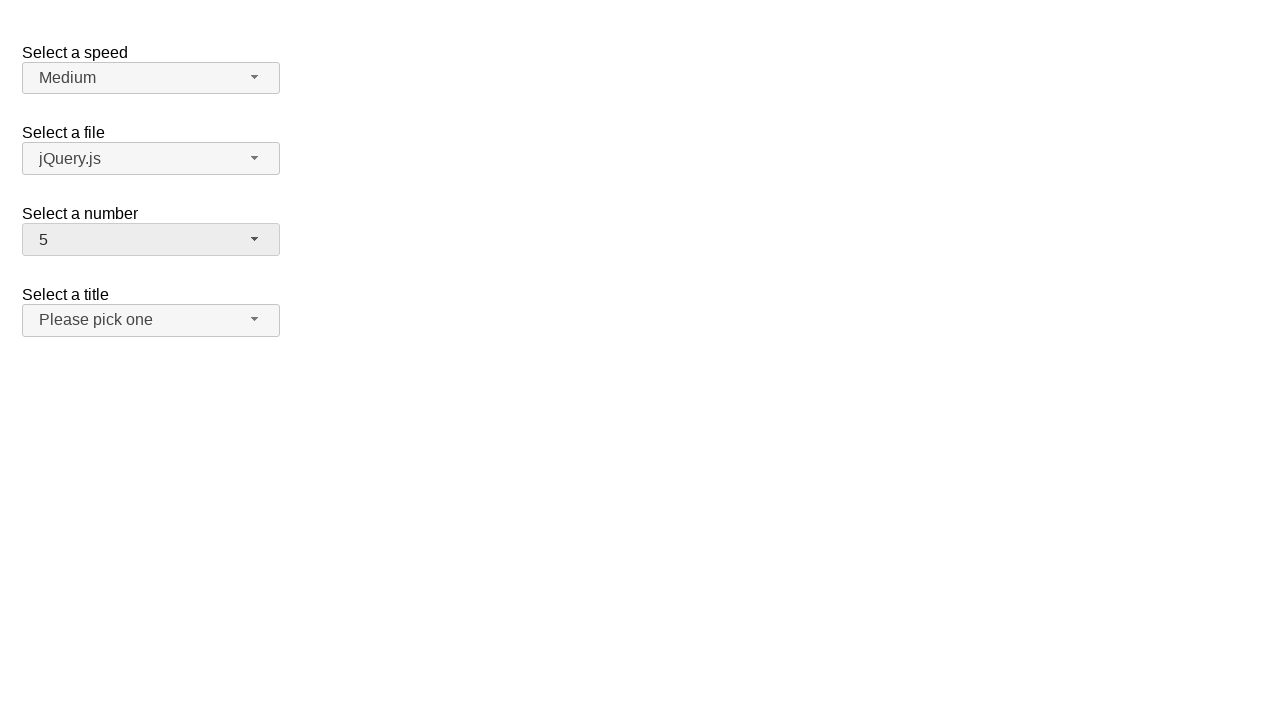

Verified dropdown displays '5' as selected value
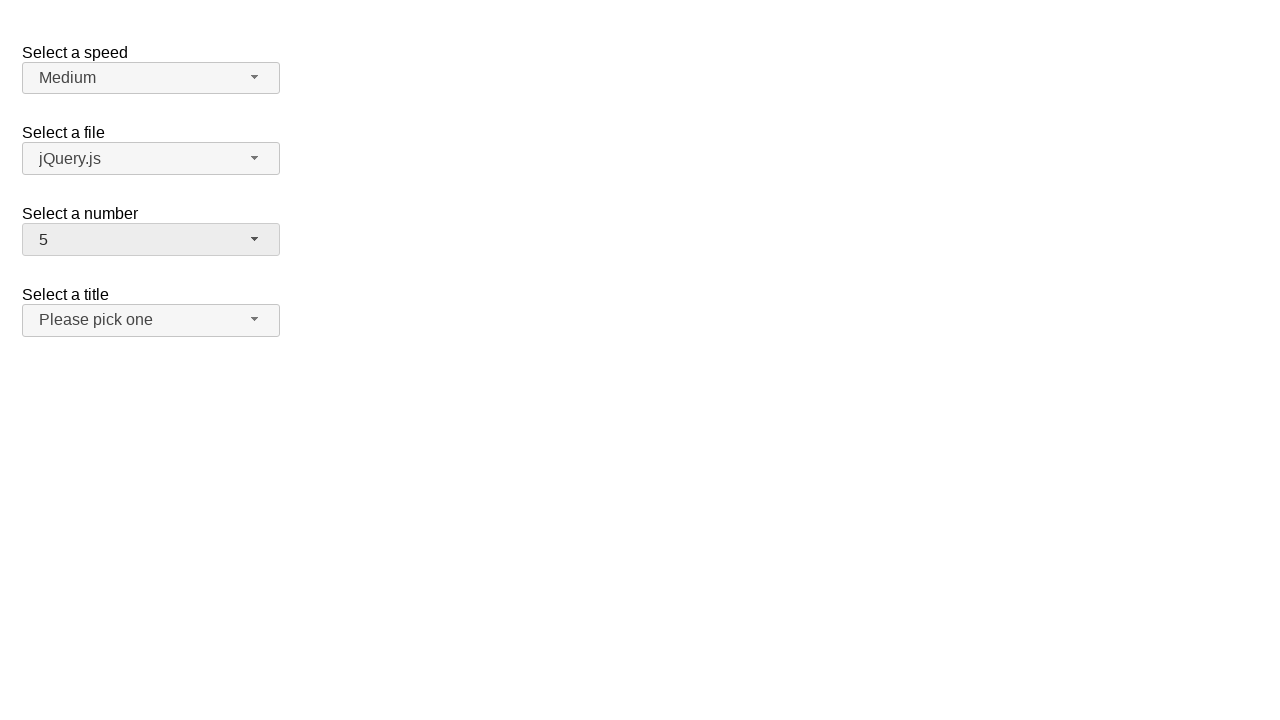

Refreshed page after selecting '5'
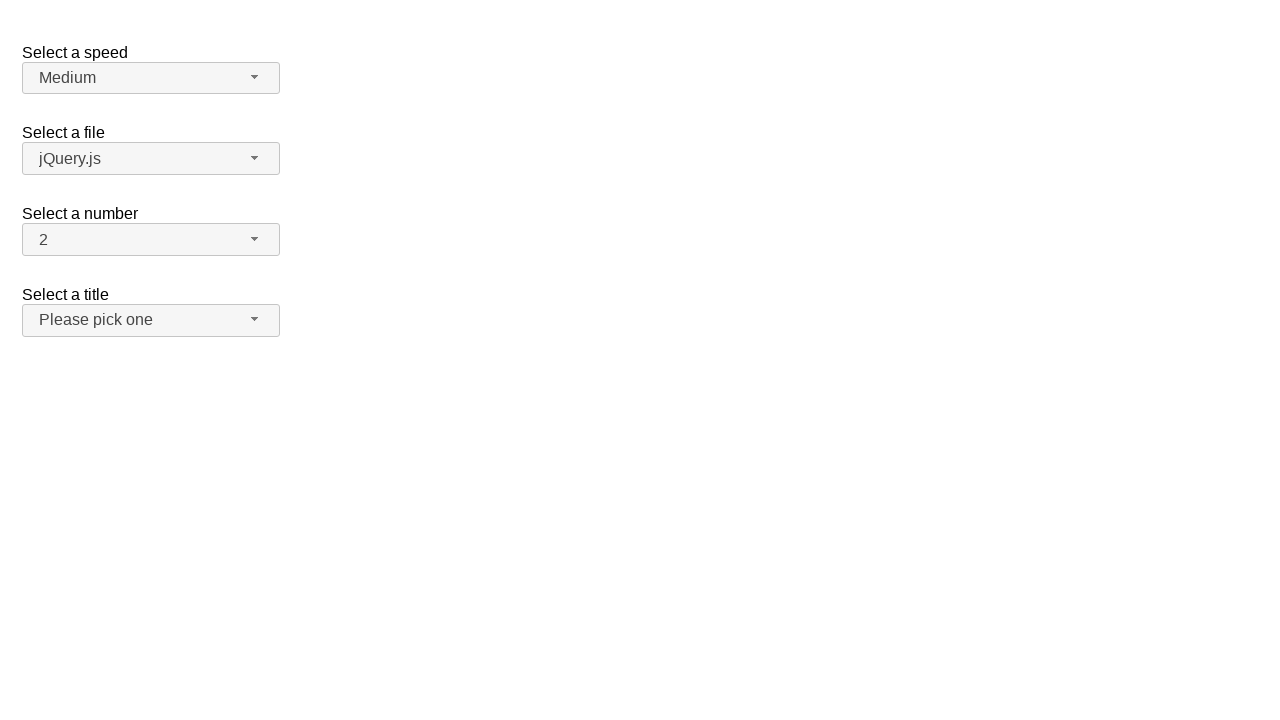

Clicked custom dropdown button to open menu at (151, 240) on span#number-button
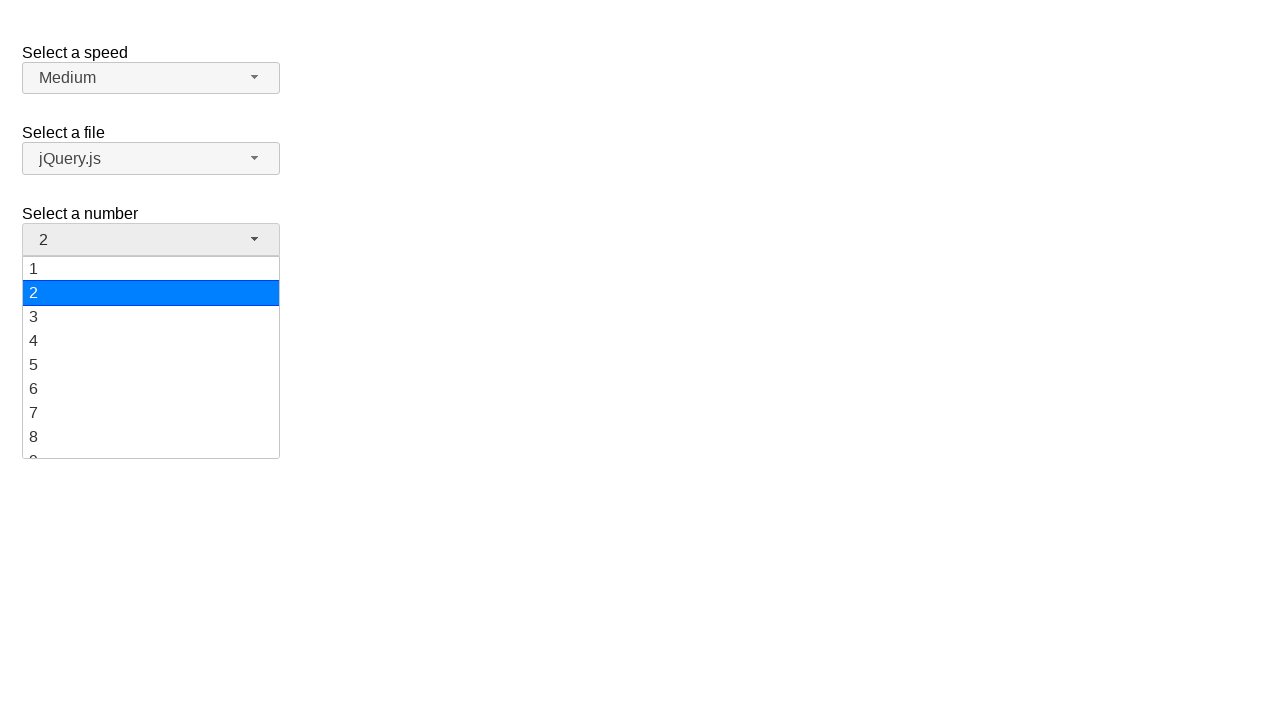

Waited for dropdown menu items to load
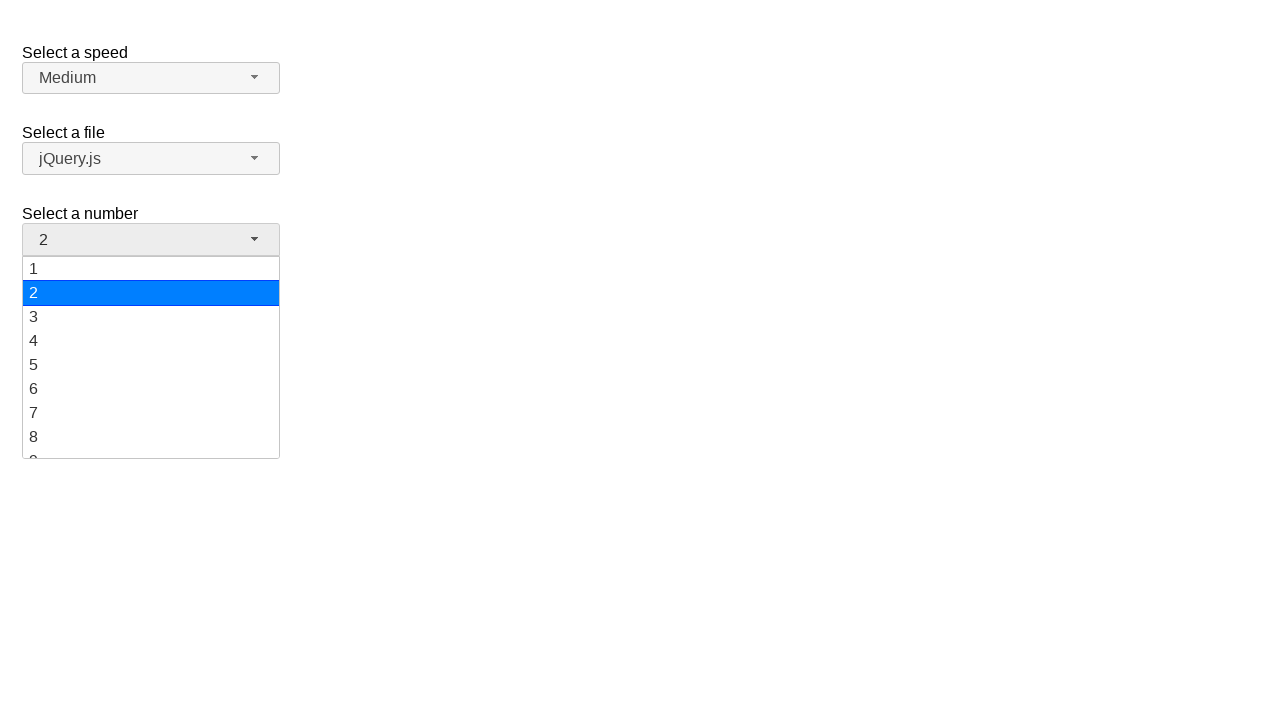

Selected value '10' from dropdown menu at (151, 357) on ul#number-menu>li>div:has-text('10')
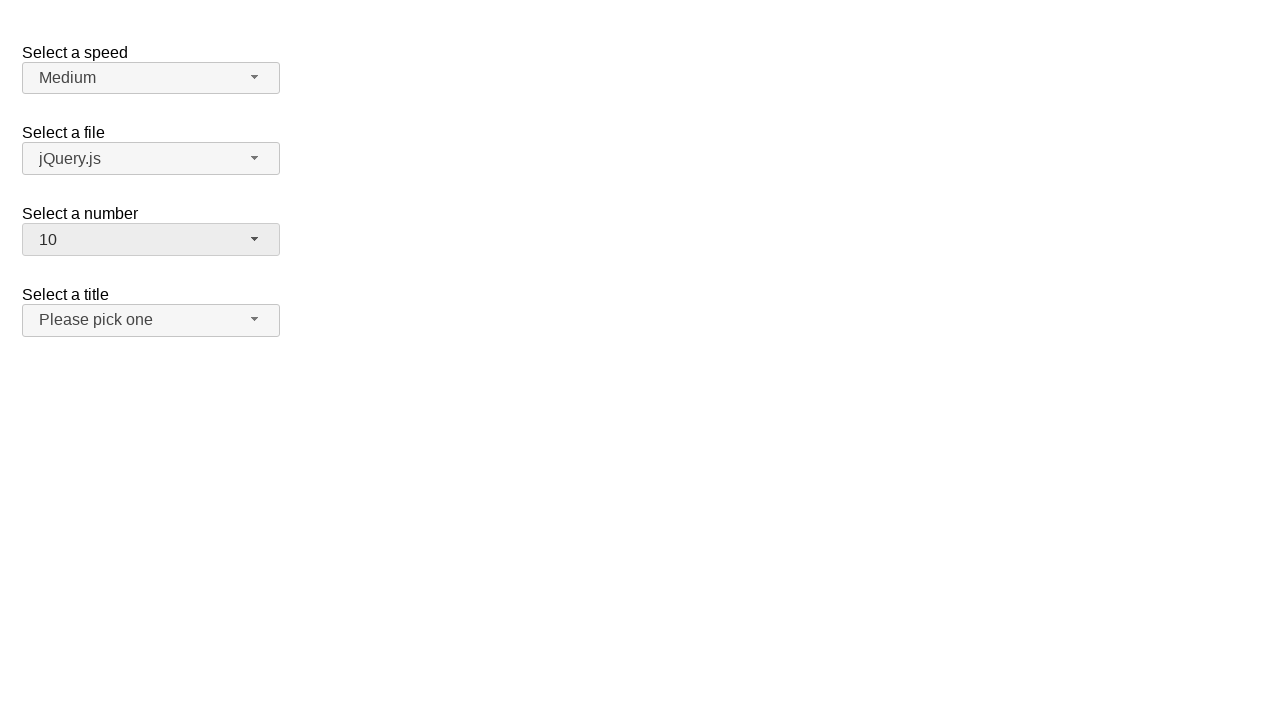

Verified dropdown displays '10' as selected value
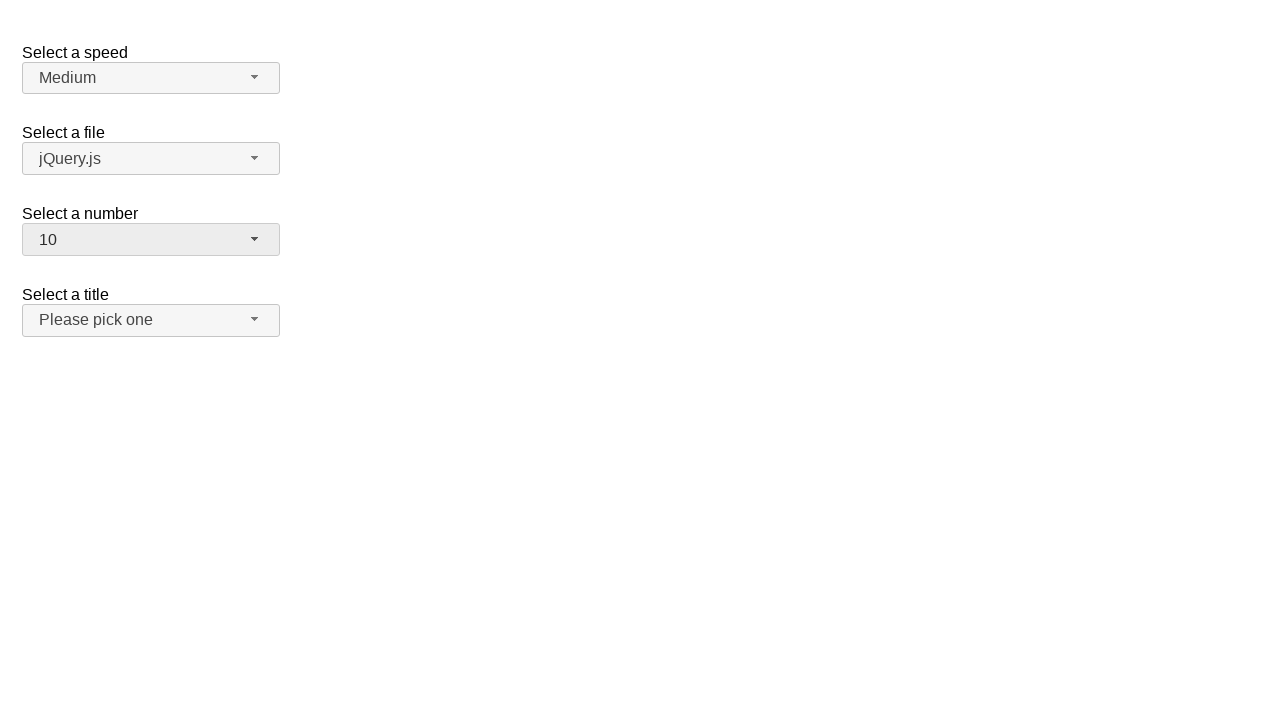

Refreshed page after selecting '10'
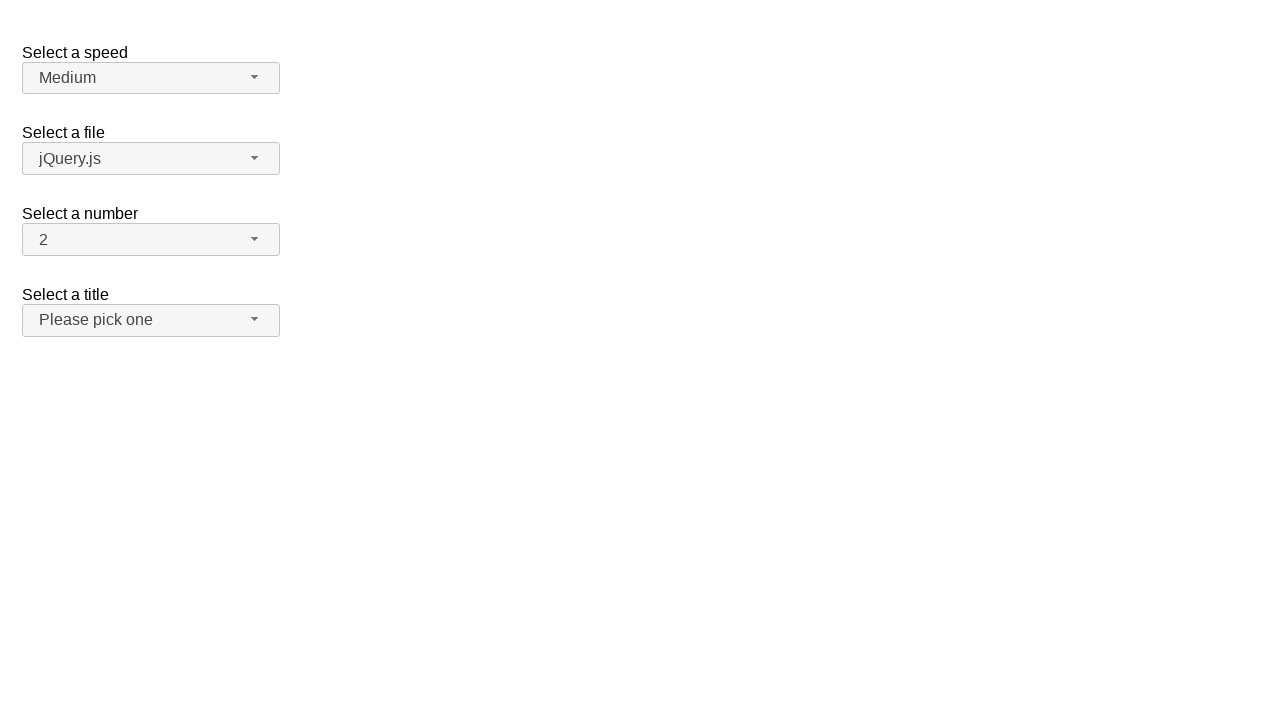

Clicked custom dropdown button to open menu at (151, 240) on span#number-button
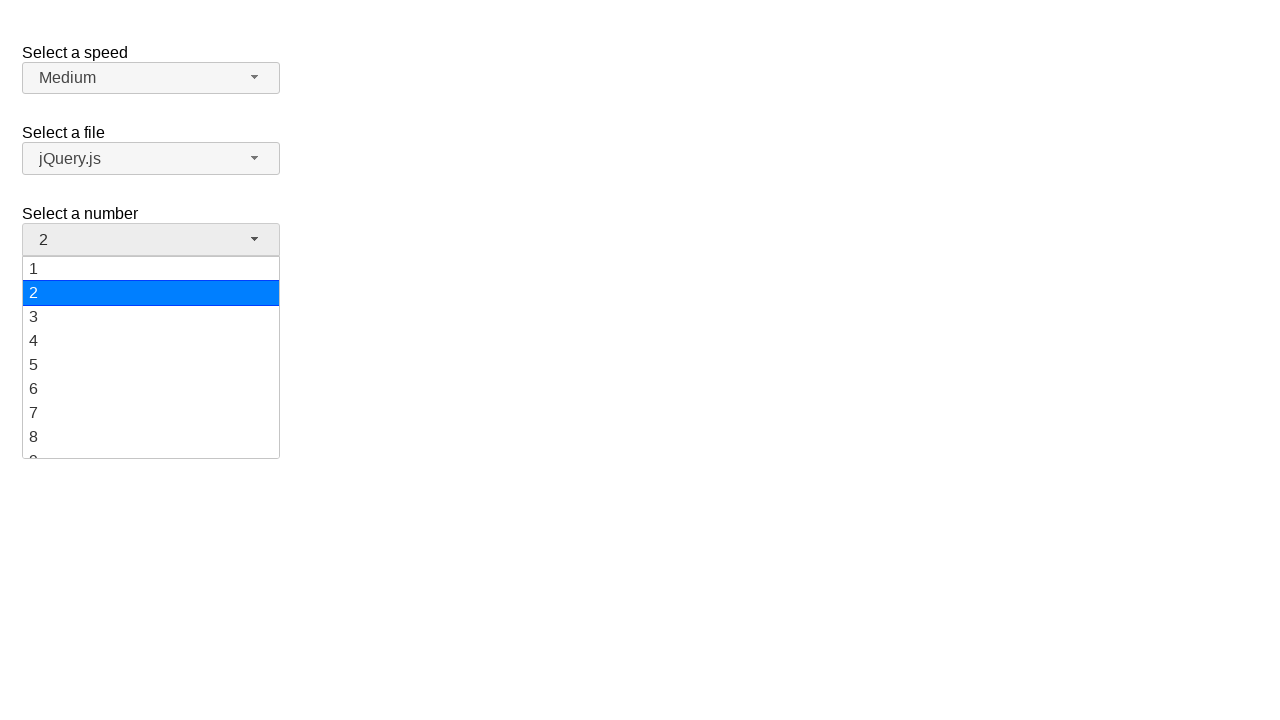

Waited for dropdown menu items to load
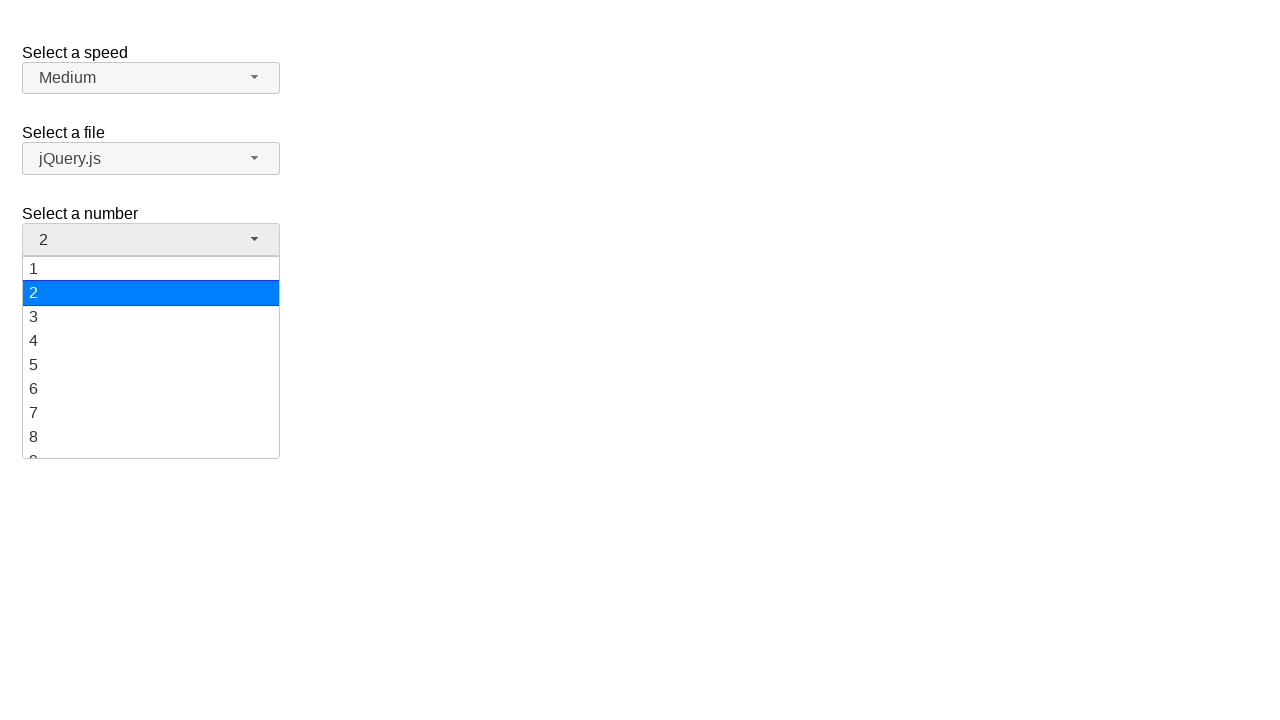

Selected value '19' from dropdown menu at (151, 445) on ul#number-menu>li>div:has-text('19')
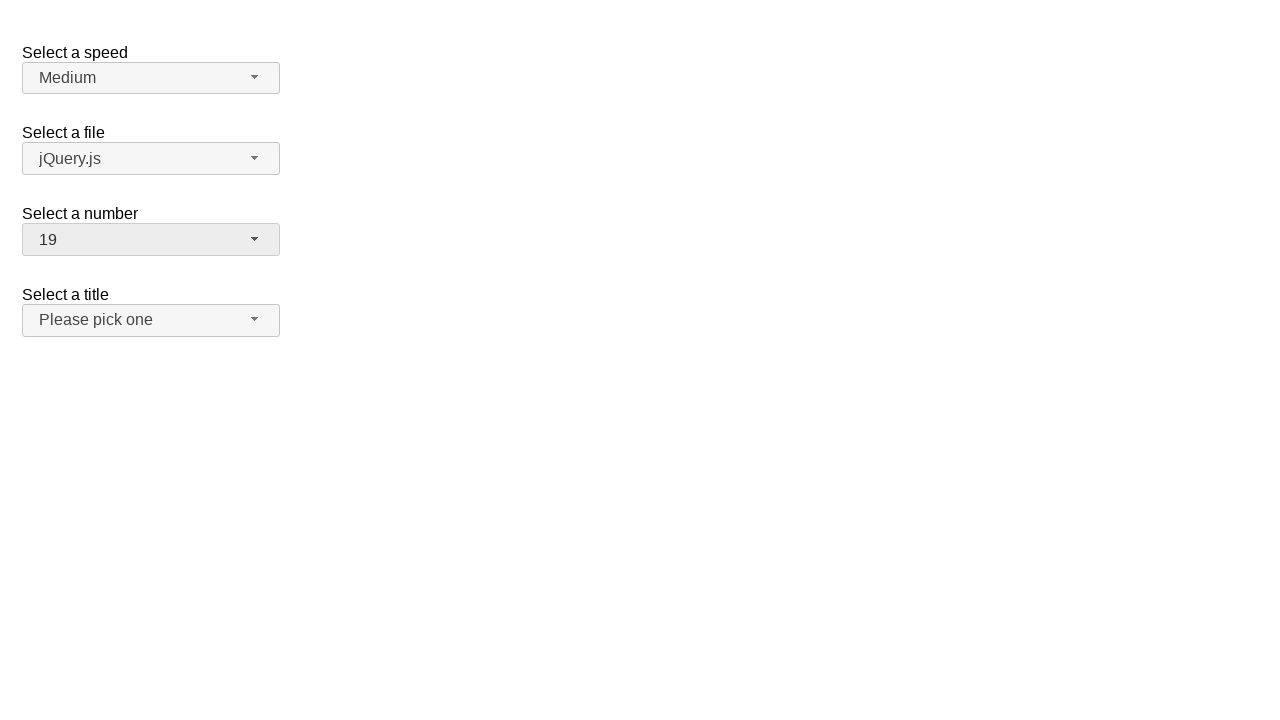

Verified dropdown displays '19' as selected value
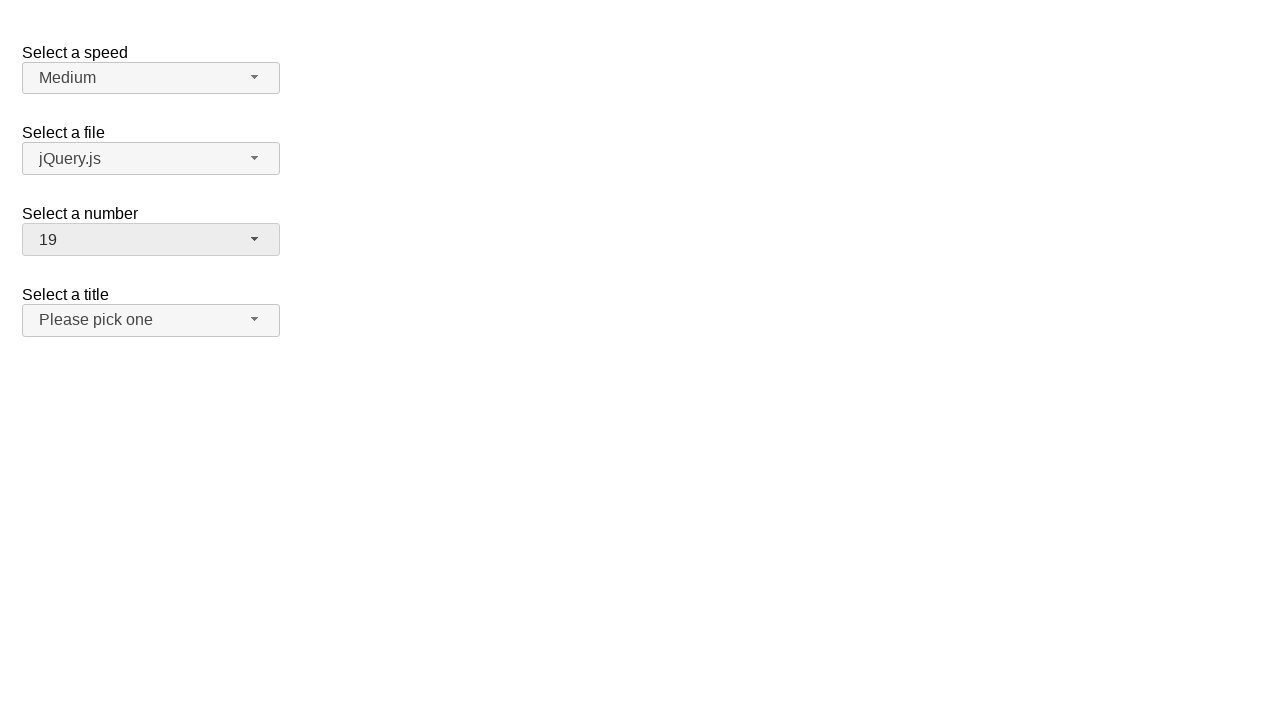

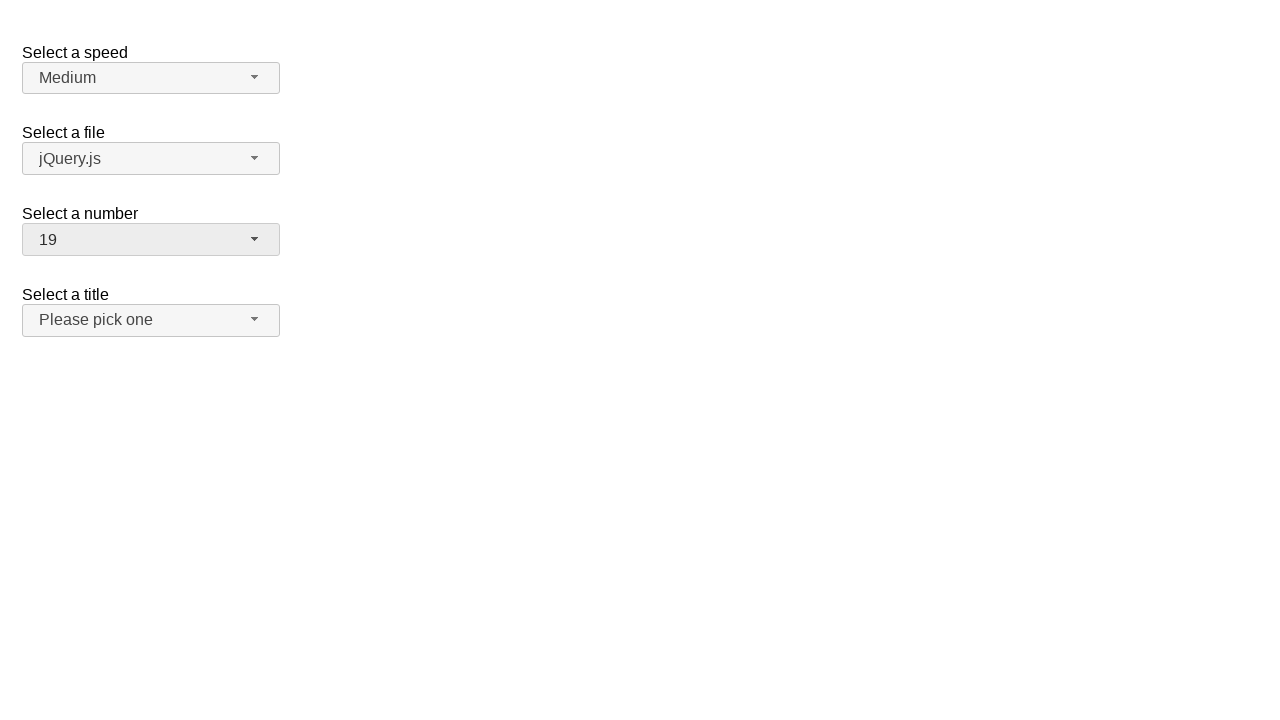